Tests iframe switching functionality by navigating to W3Schools JavaScript tryit editor, switching to the result iframe, and clicking a button that displays the date and time

Starting URL: https://www.w3schools.com/js/tryit.asp?filename=tryjs_myfirst

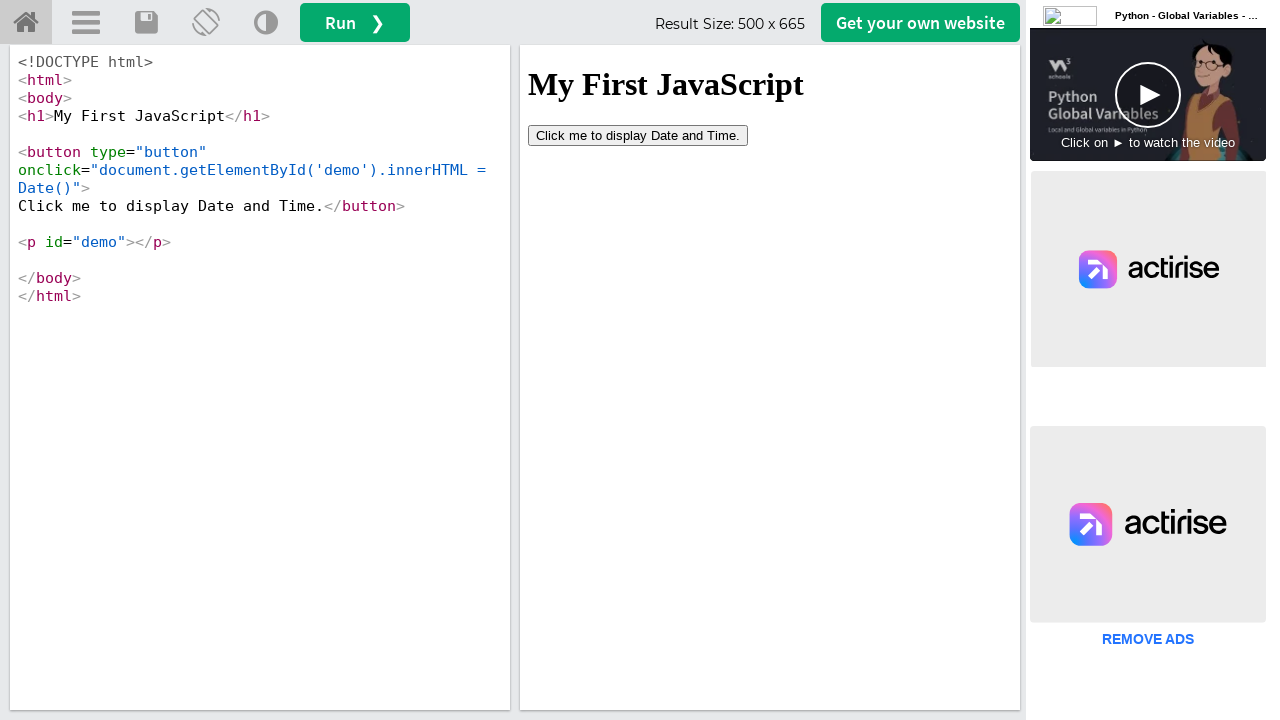

Located the iframeResult iframe for switching context
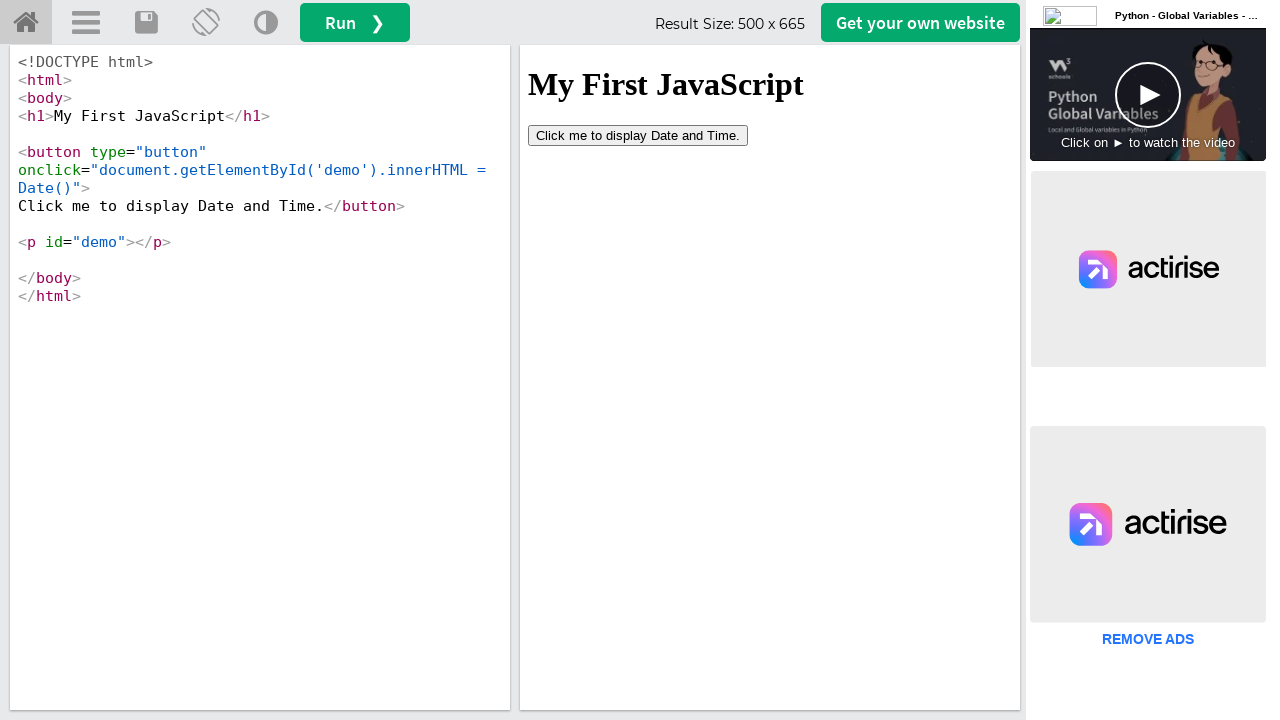

Clicked the 'Click me to display Date and Time' button in the result iframe at (638, 135) on iframe#iframeResult >> internal:control=enter-frame >> button[type='button']
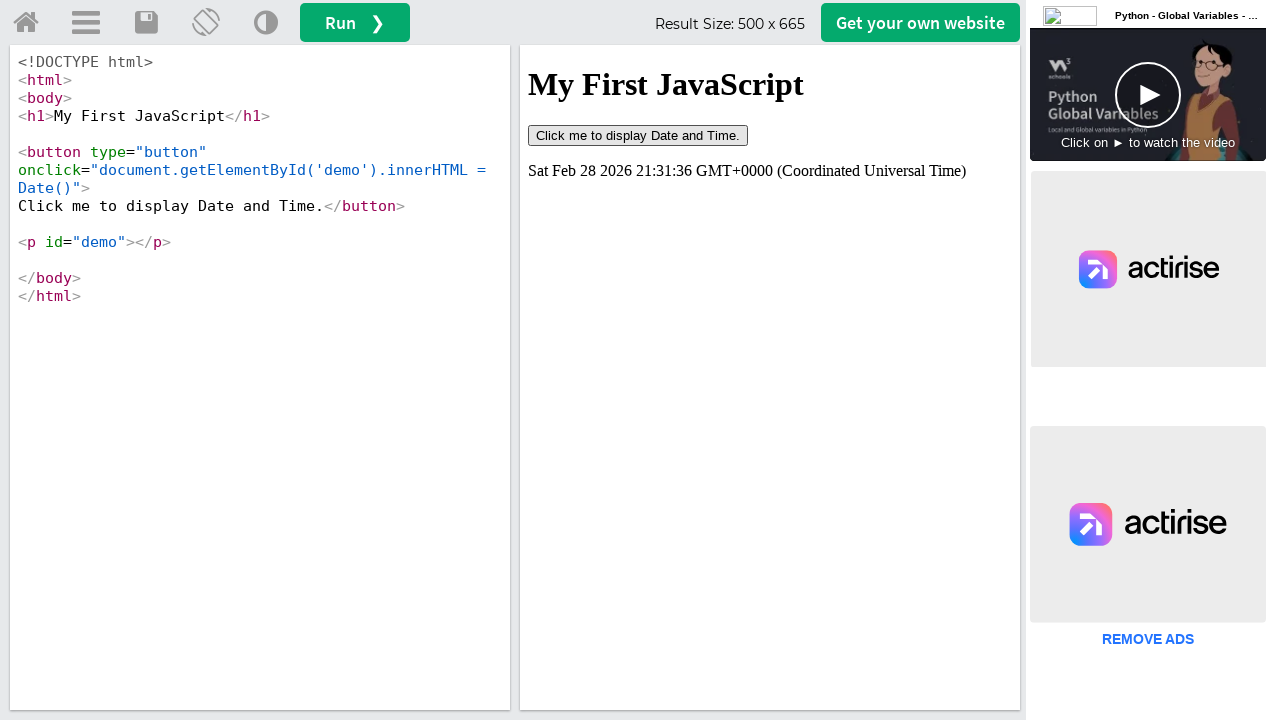

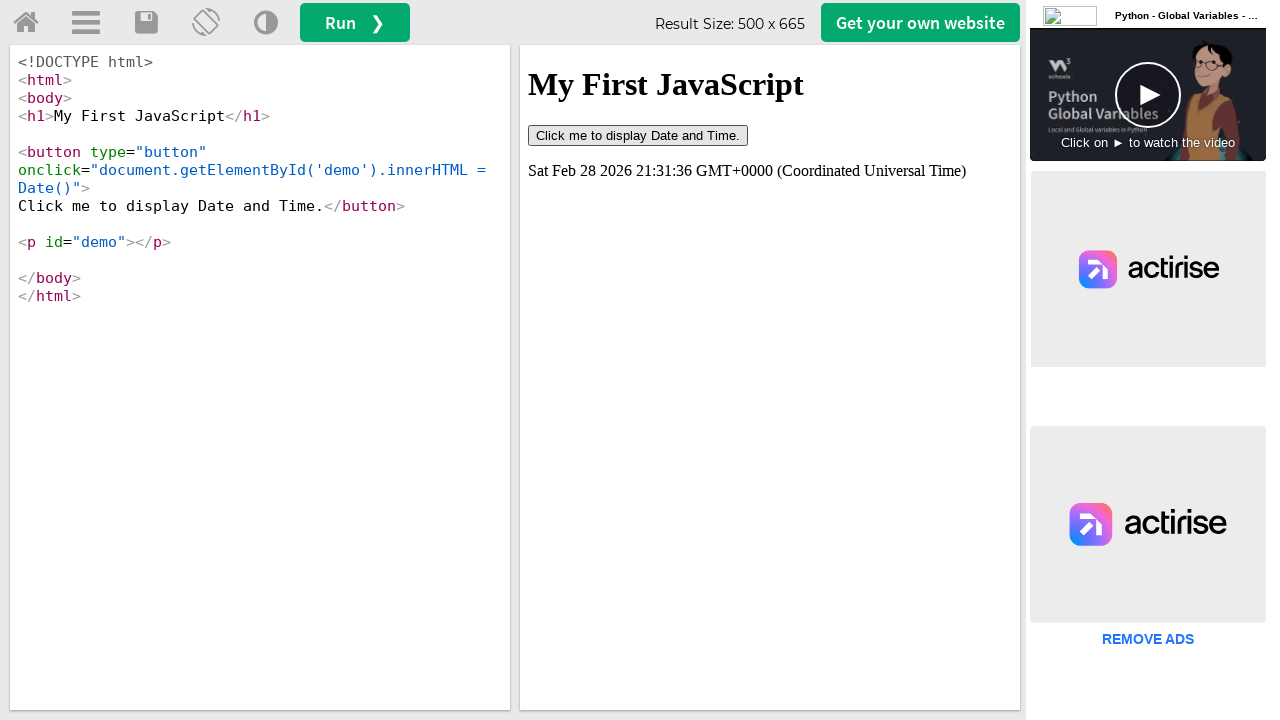